Tests JavaScript prompt alert functionality by clicking a button to trigger a prompt, entering text into the alert, and accepting it.

Starting URL: https://demoqa.com/alerts

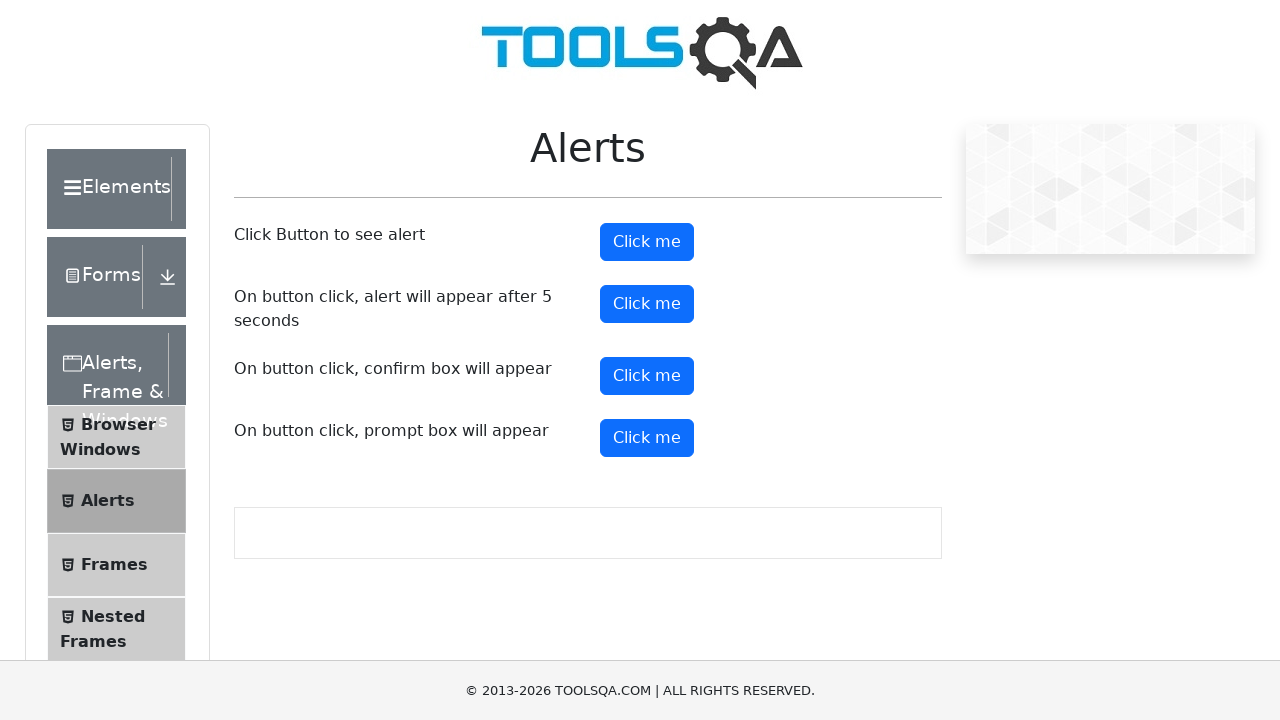

Set up dialog handler to accept prompt with text 'Hello'
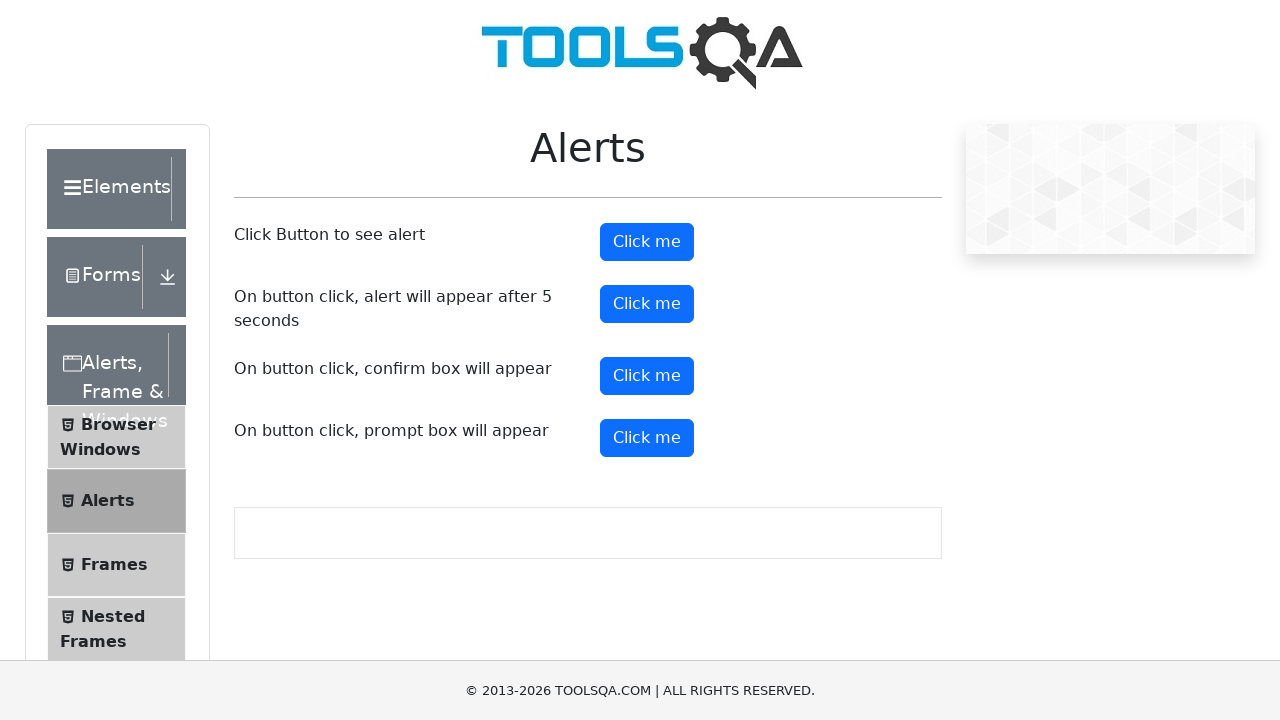

Clicked prompt button to trigger alert at (647, 438) on #promtButton
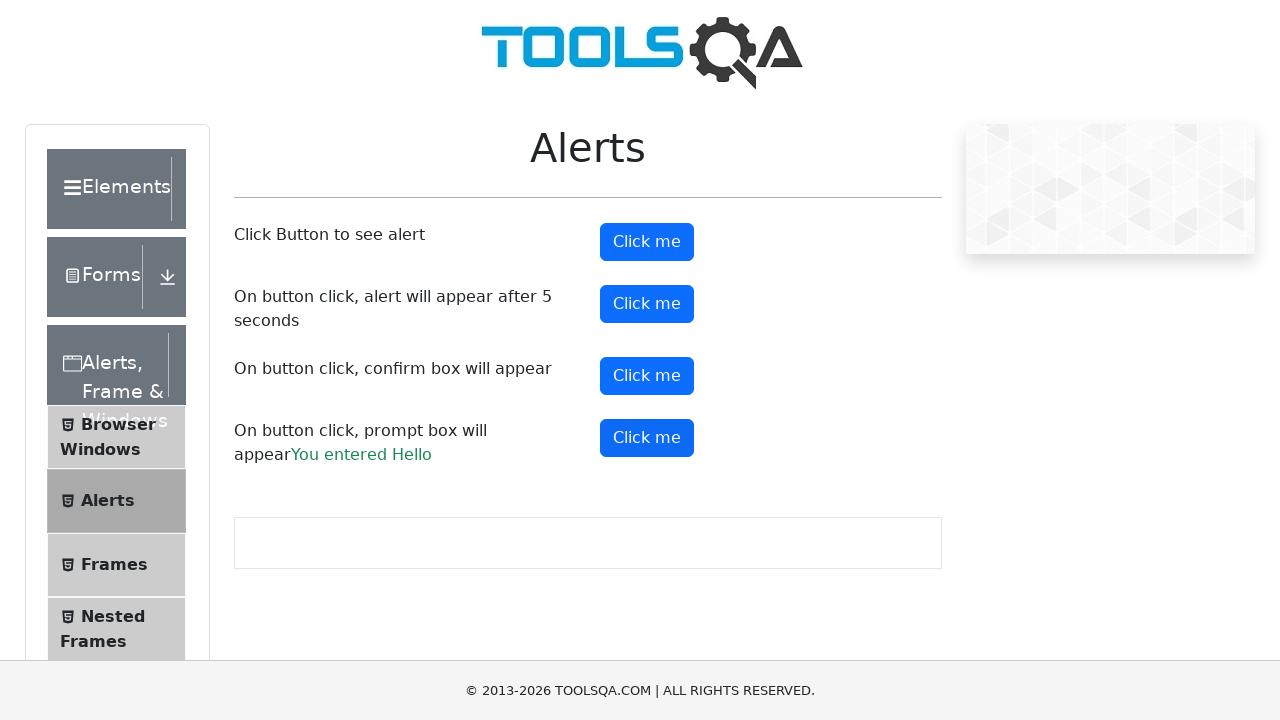

Waited for dialog to be handled
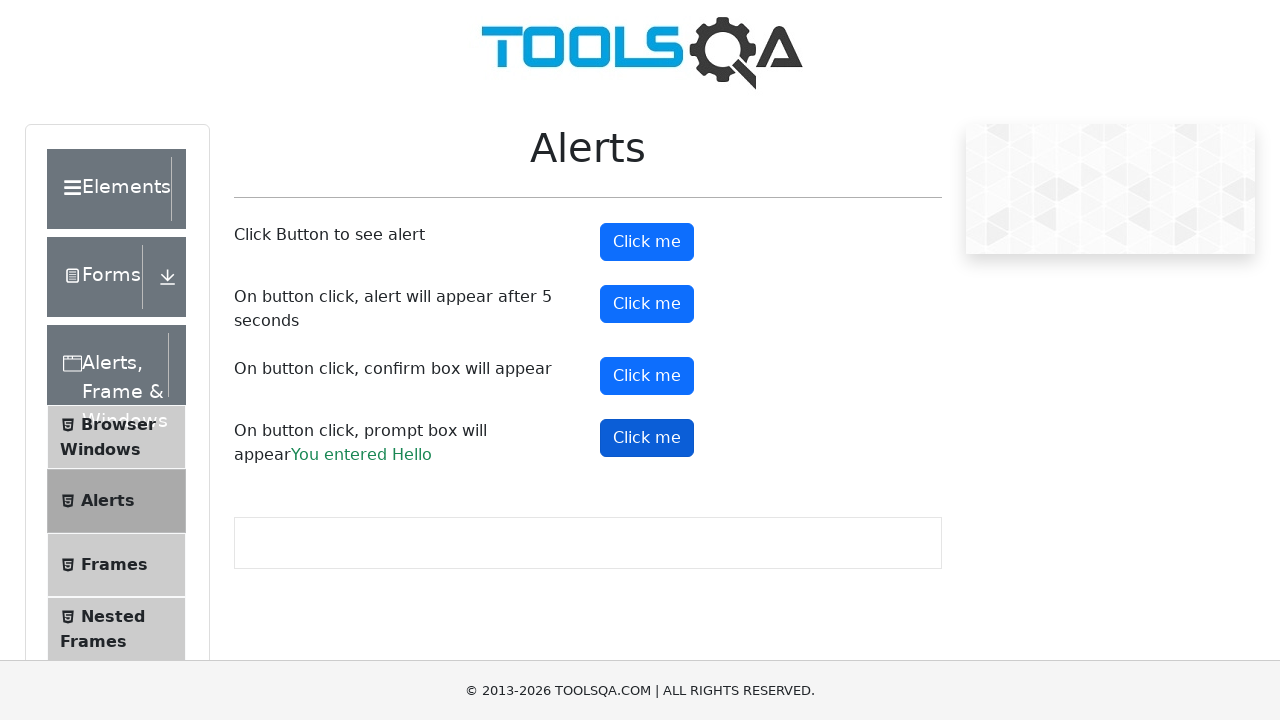

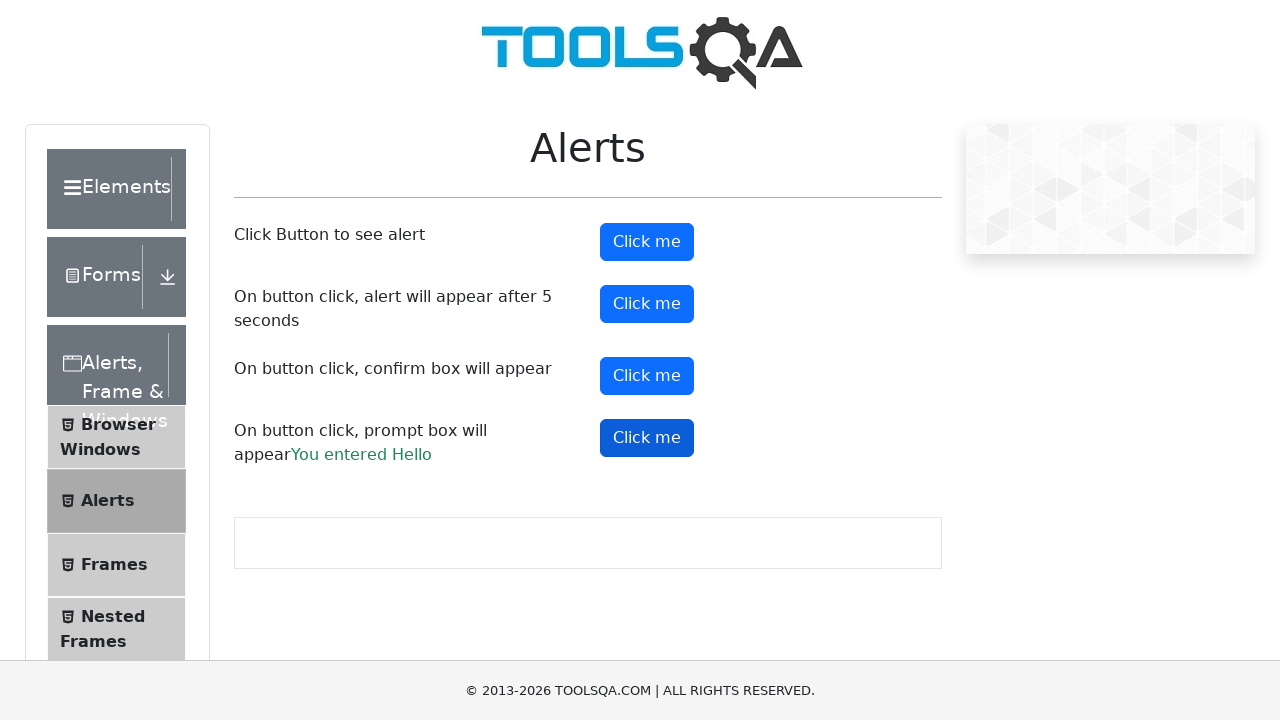